Tests form submission by filling a name field and clicking the submit button after it becomes clickable

Starting URL: http://only-testing-blog.blogspot.in/2013/11/new-test.html

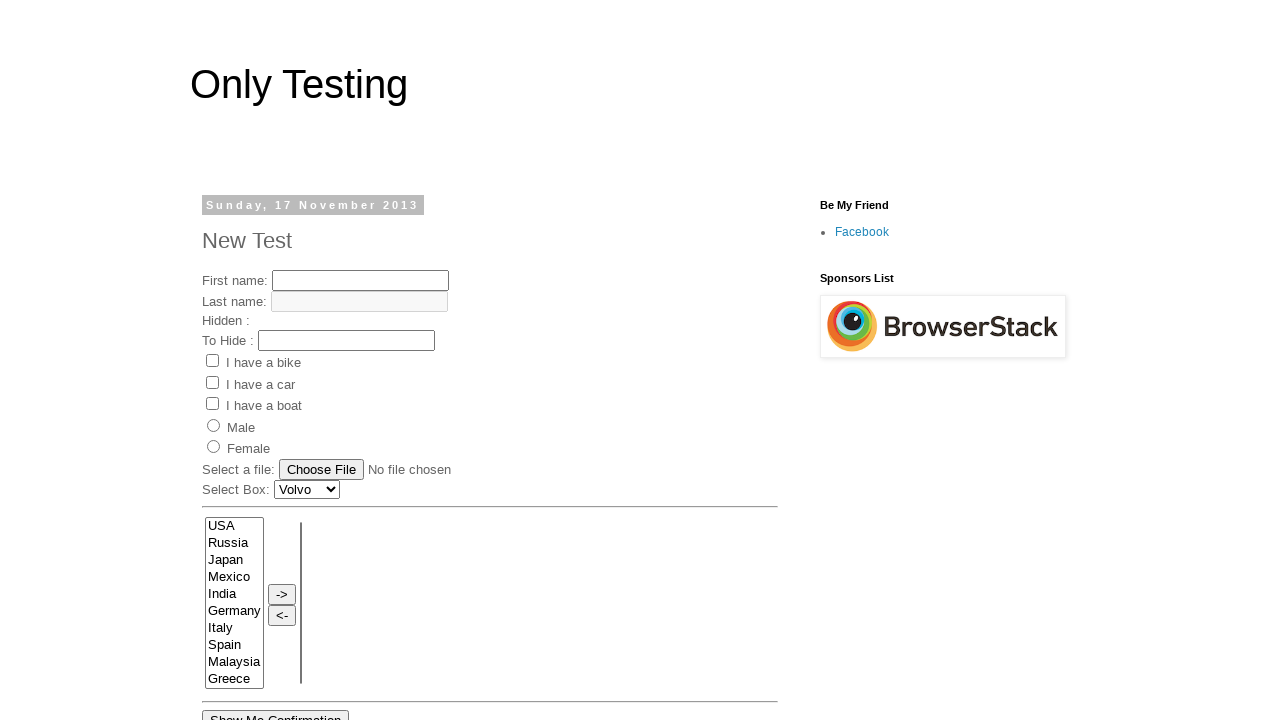

Filled name field with 'My Name' on input[name='fname']
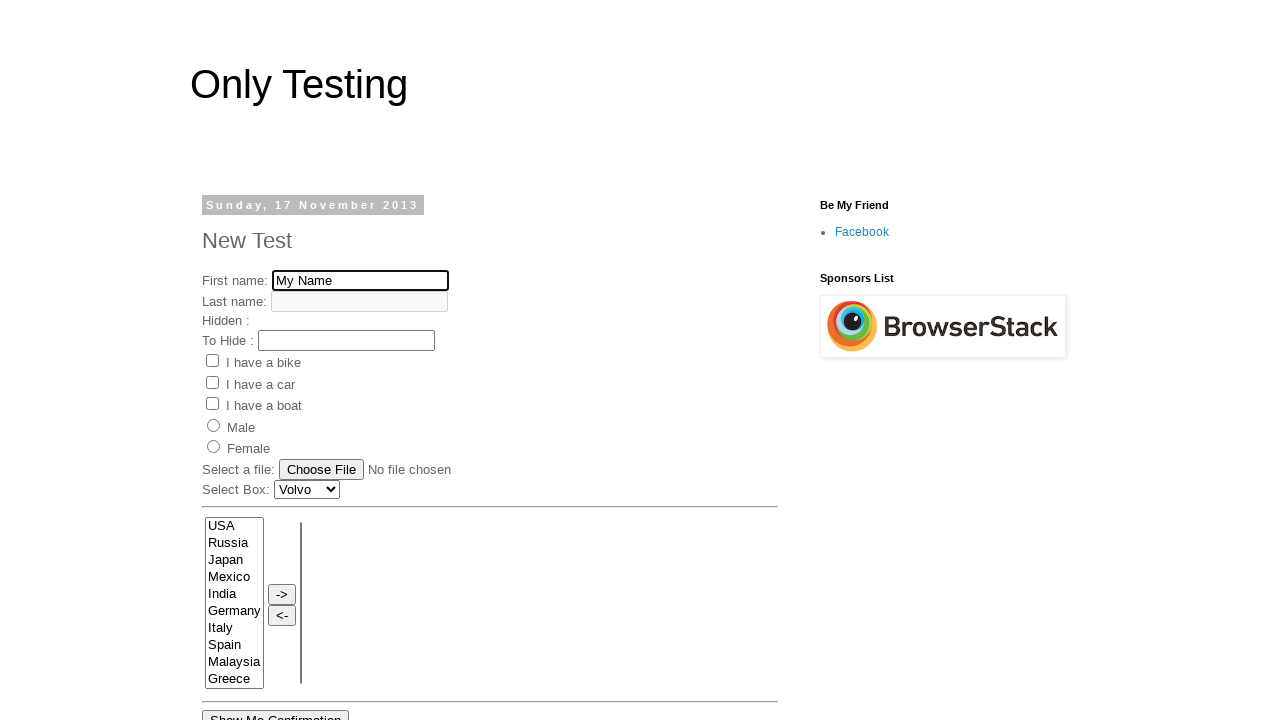

Submit button became visible
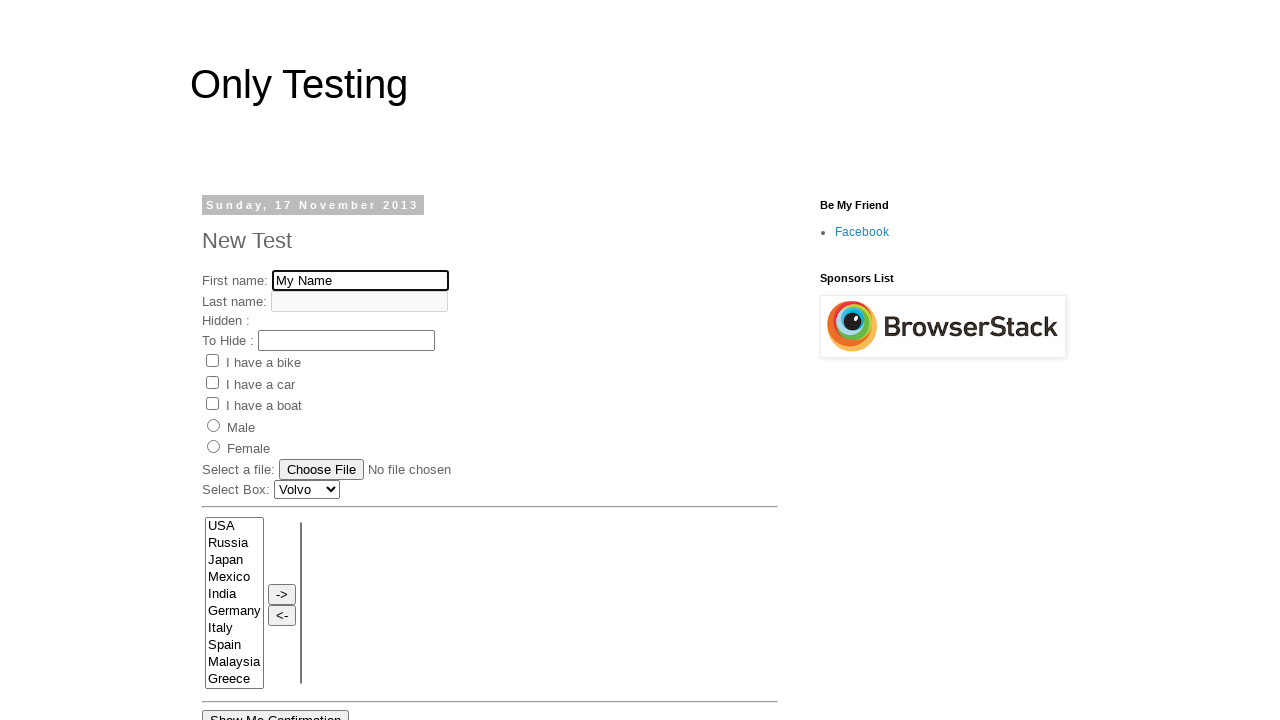

Clicked submit button to submit form at (434, 361) on #submitButton
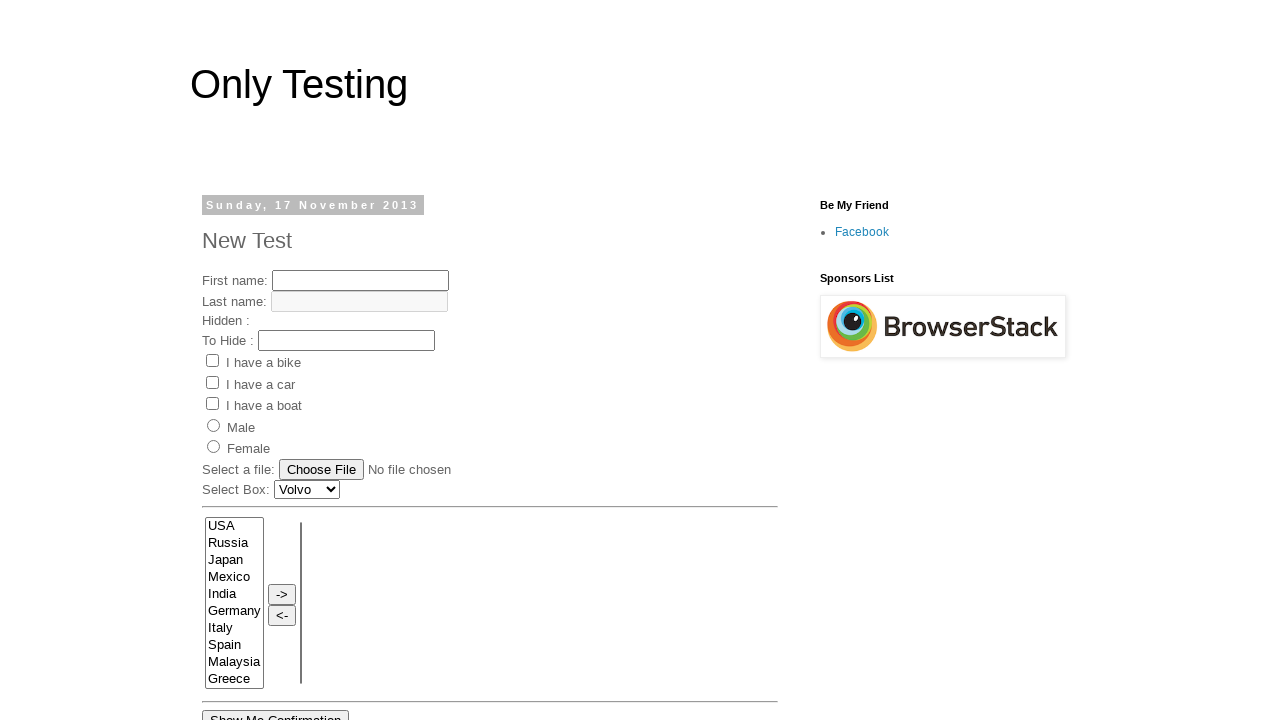

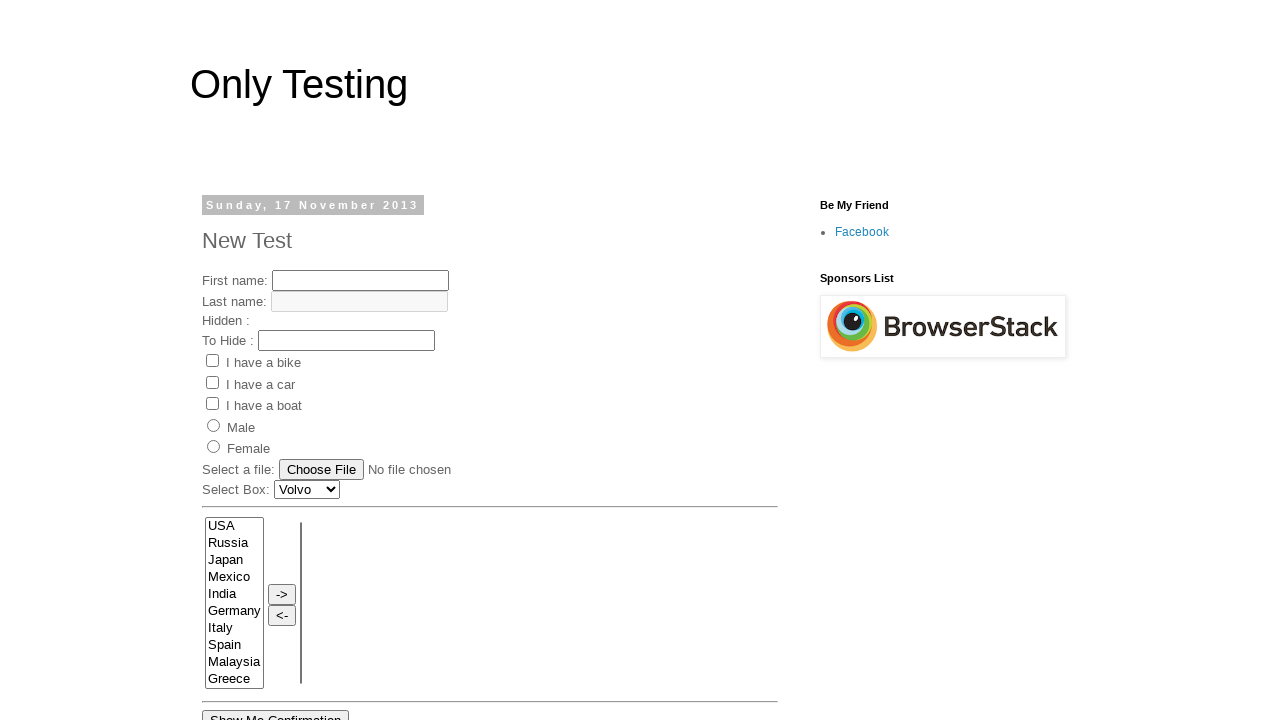